Tests that the homepage URL contains "testotomasyonu" text

Starting URL: https://testotomasyonu.com/

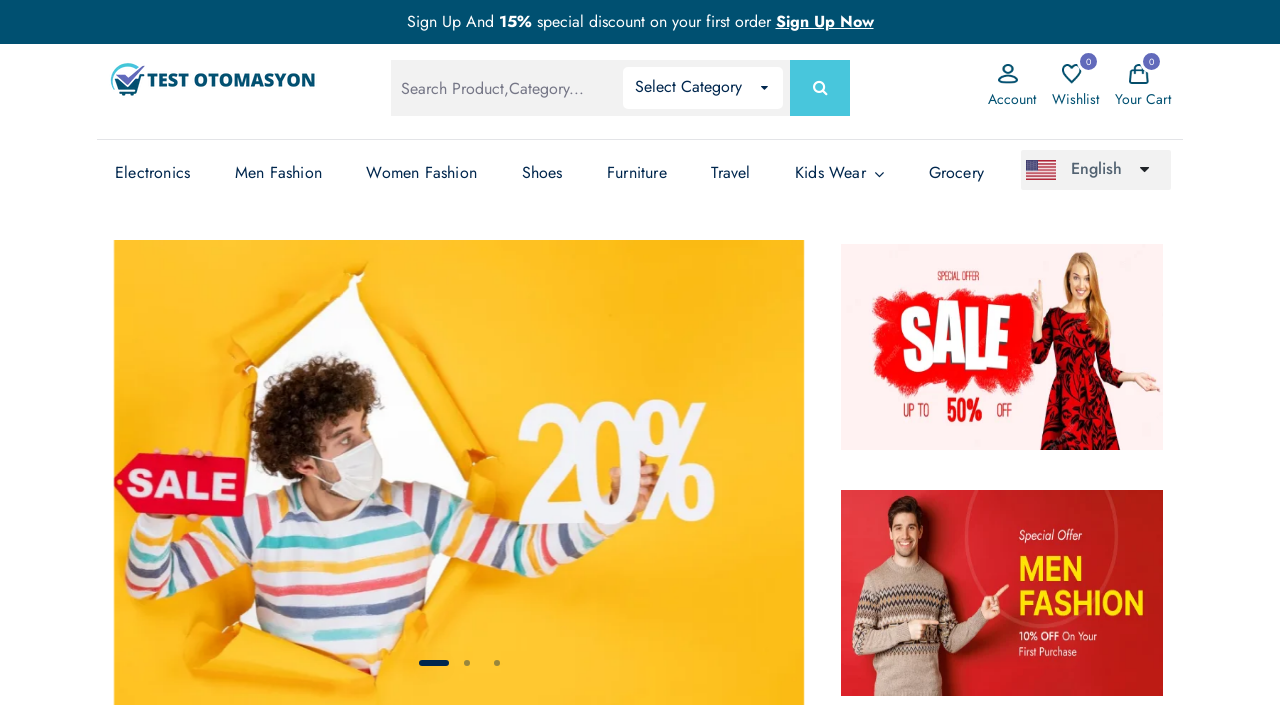

Waited 2 seconds for page to load
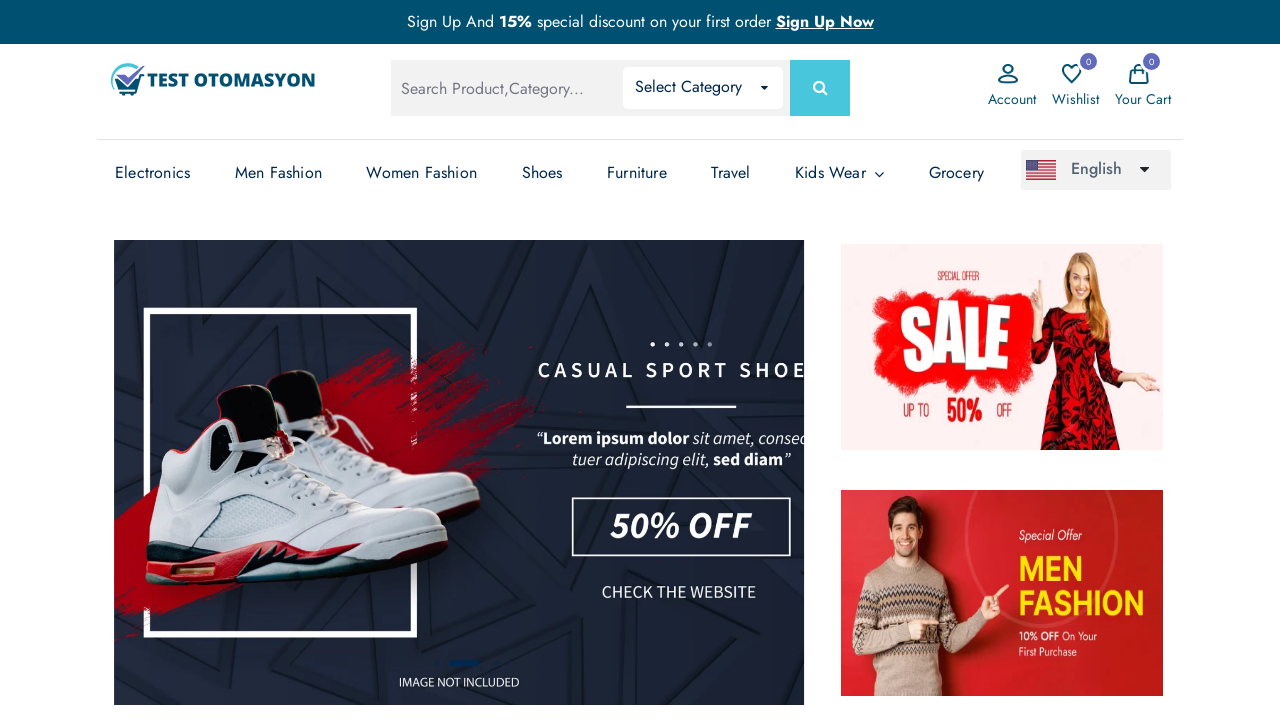

Retrieved current URL
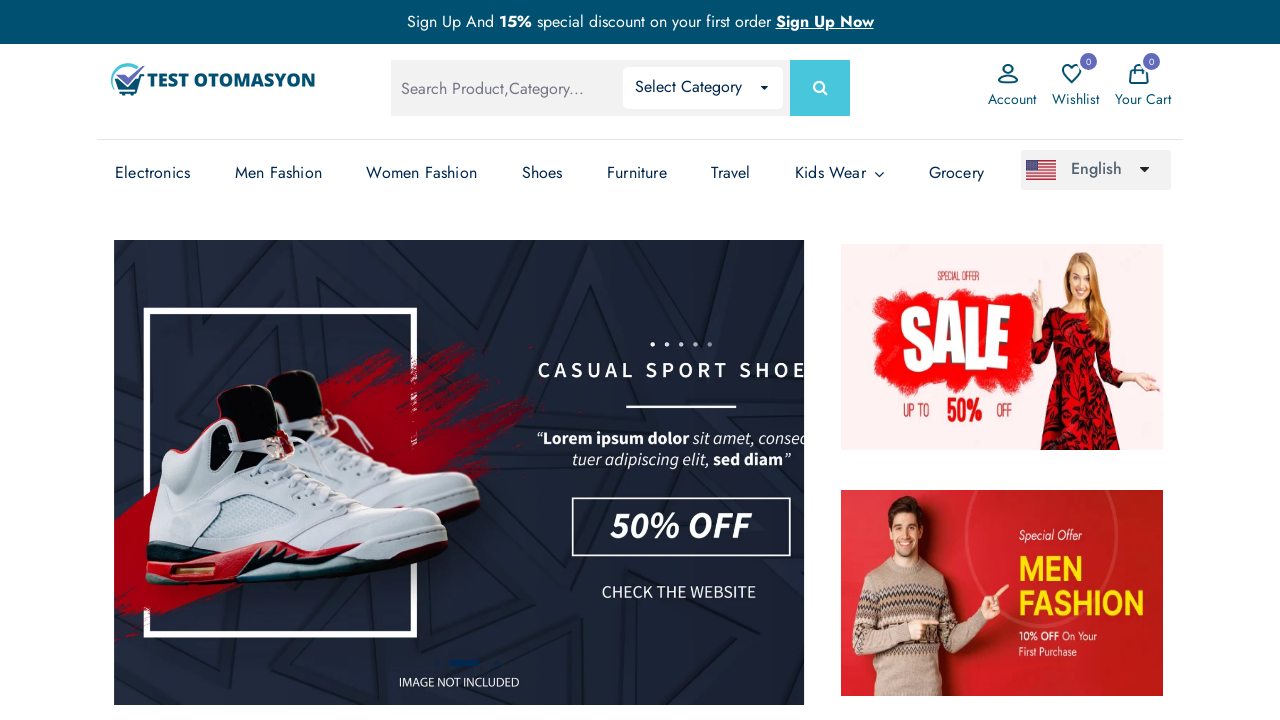

Set expected text to 'testotomasyonu'
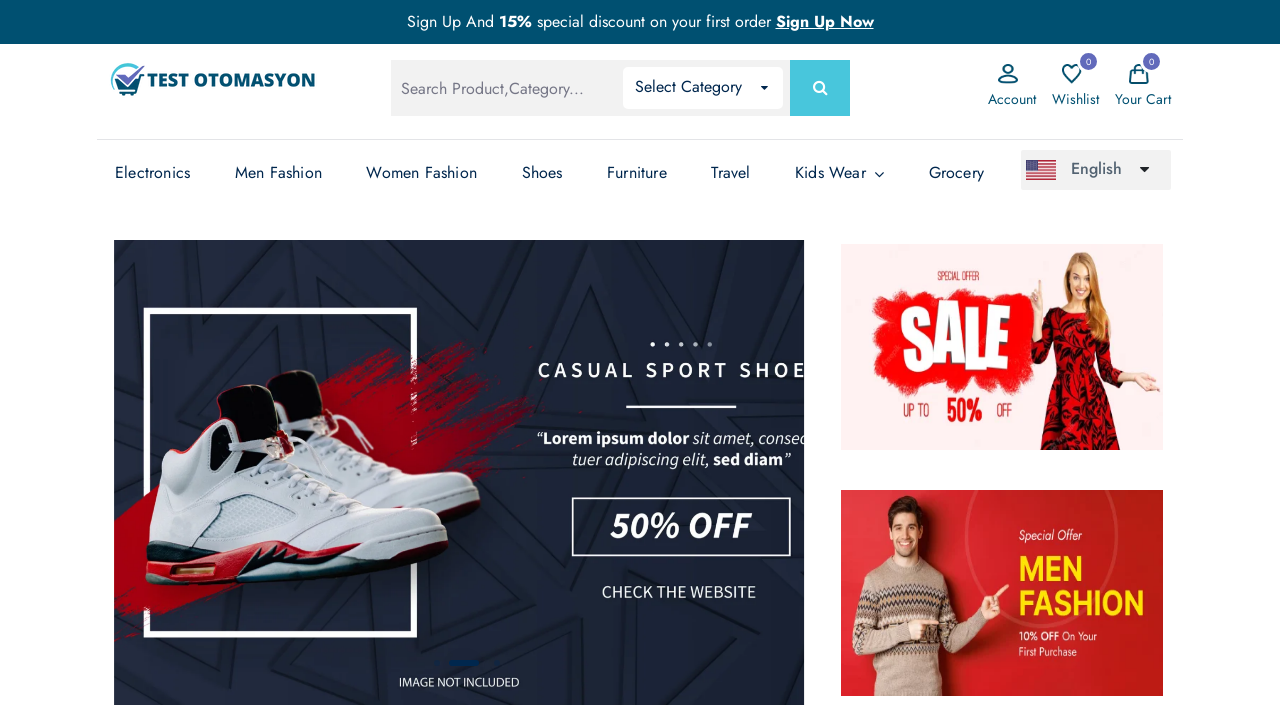

Verified that URL contains 'testotomasyonu' text
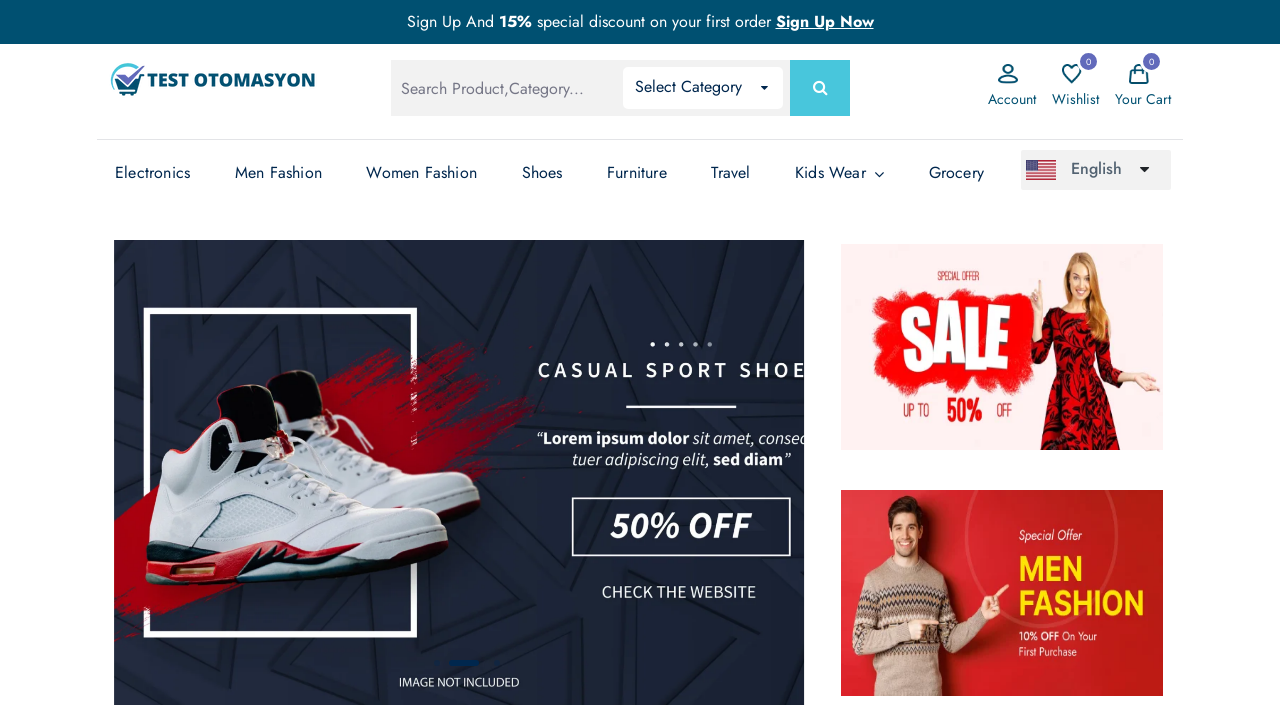

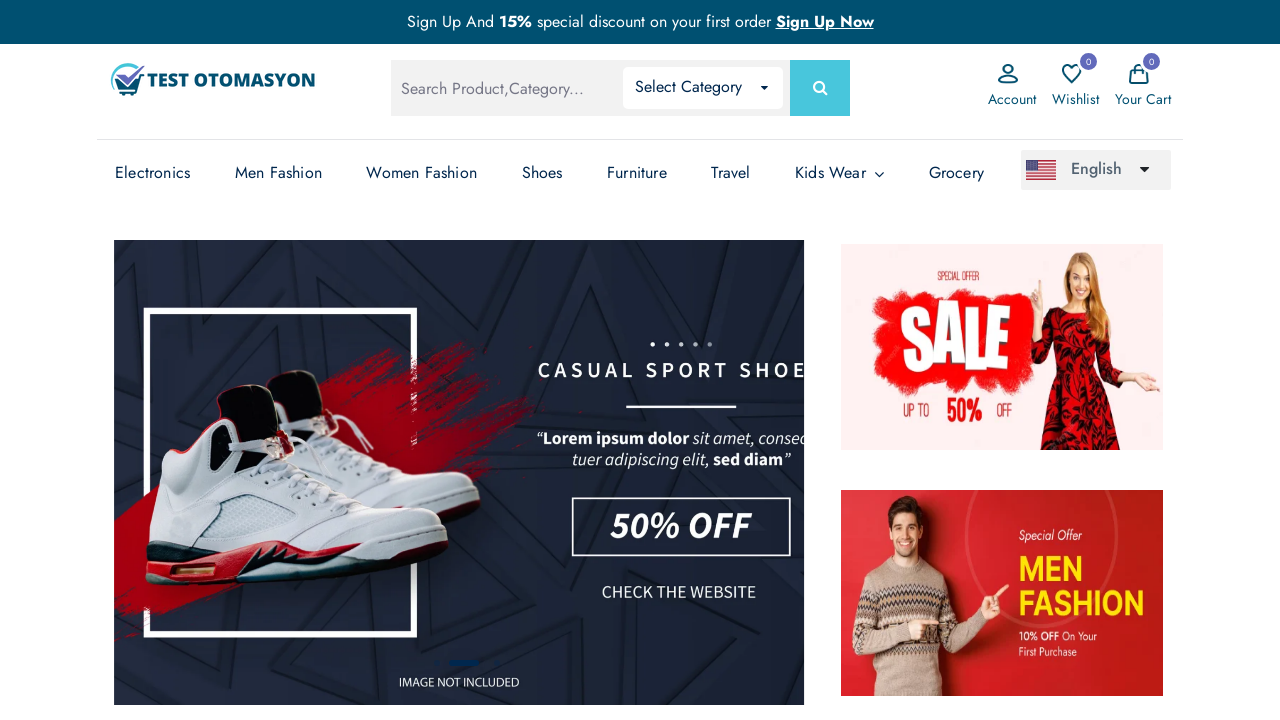